Automates drawing a signature on a canvas element by performing a series of mouse movements while holding down the click

Starting URL: https://signature-generator.com/draw-signature/

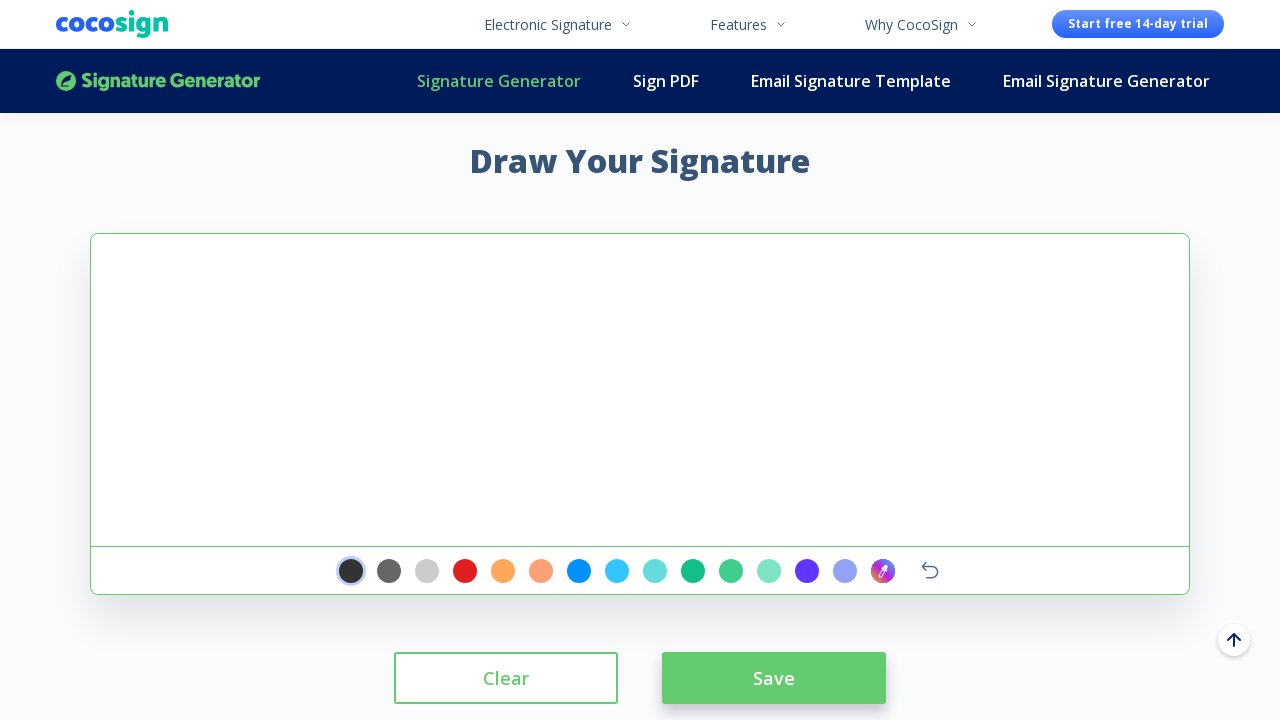

Located signature canvas element
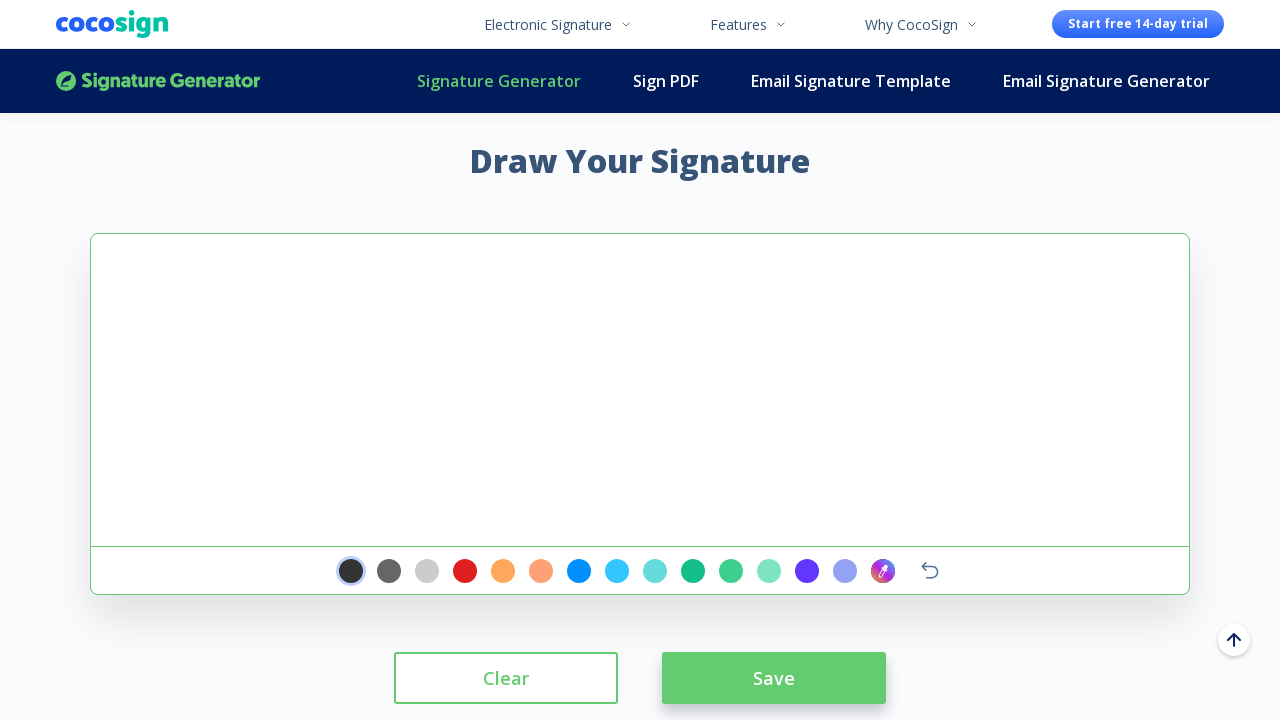

Retrieved canvas bounding box coordinates
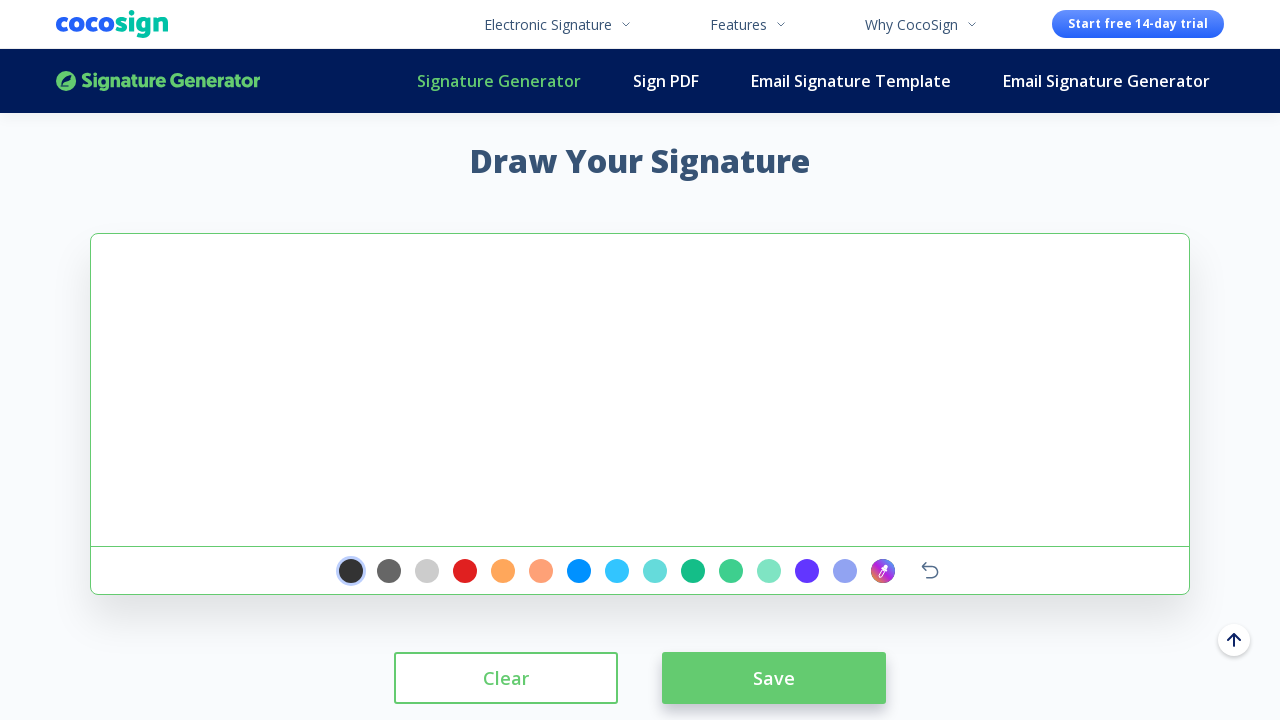

Moved mouse to signature canvas starting position at (94, 237)
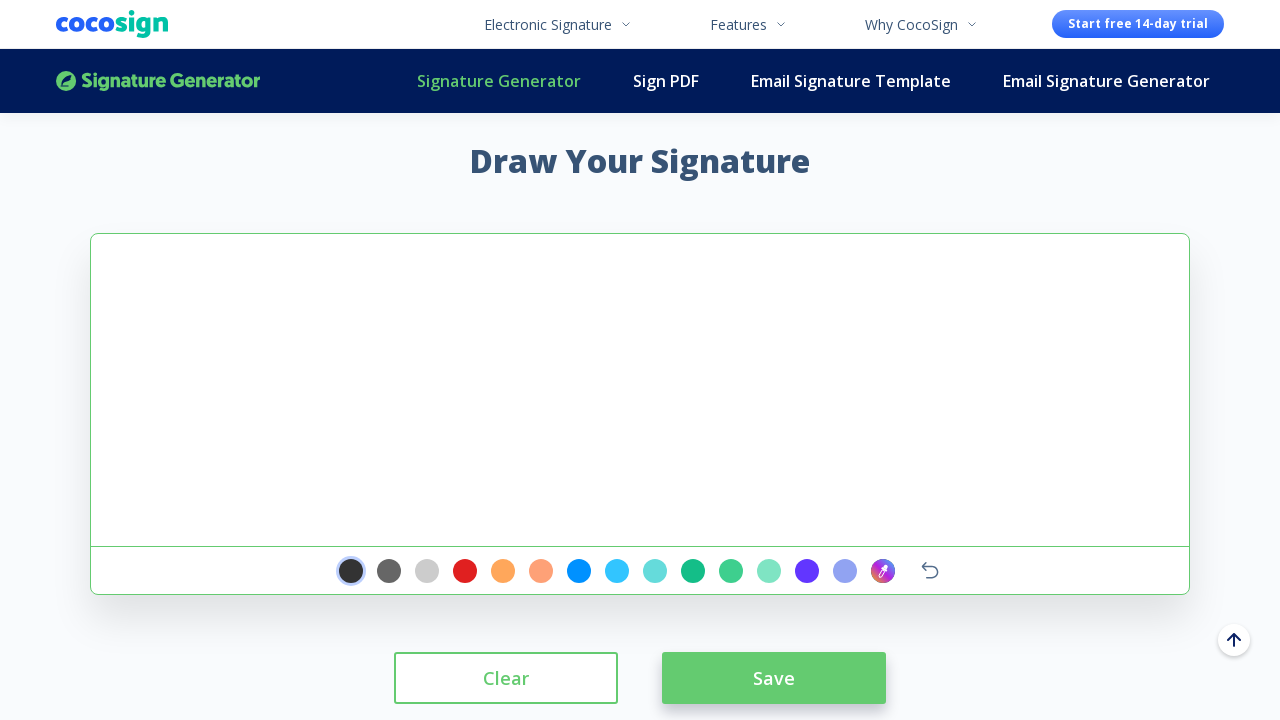

Pressed mouse button down to start drawing at (94, 237)
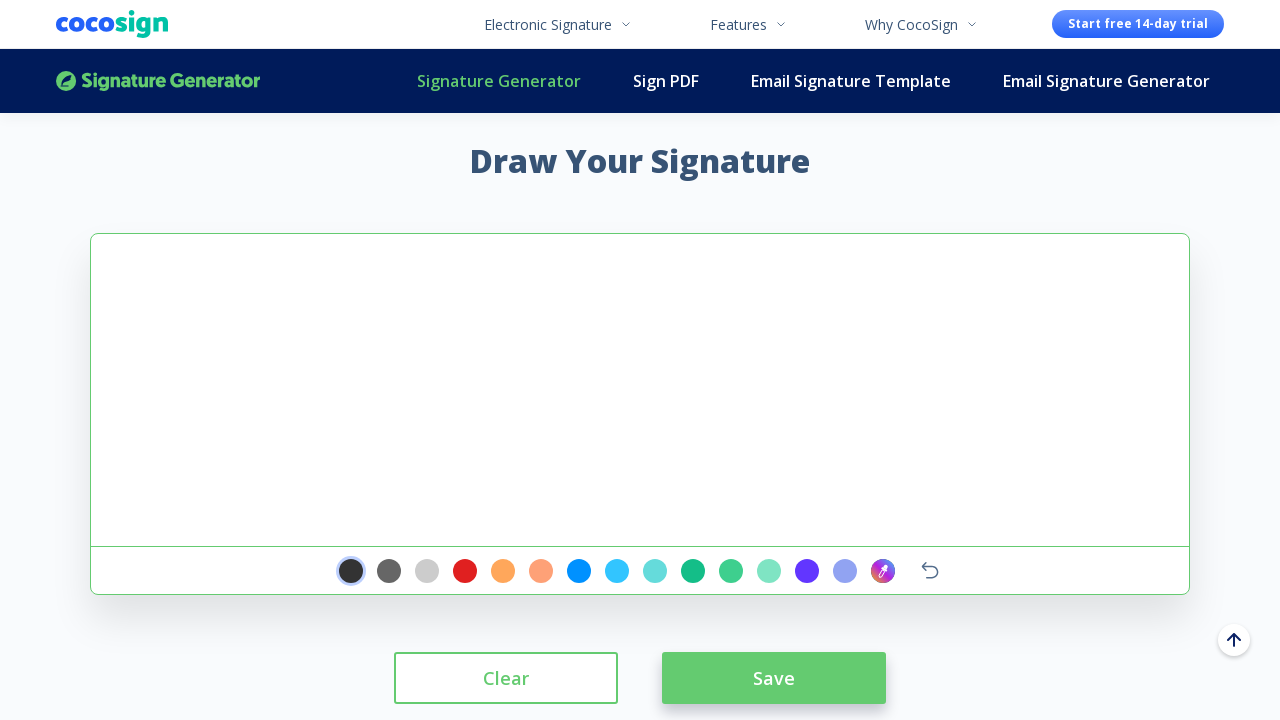

Moved mouse to draw signature stroke (150, -50) at (244, 187)
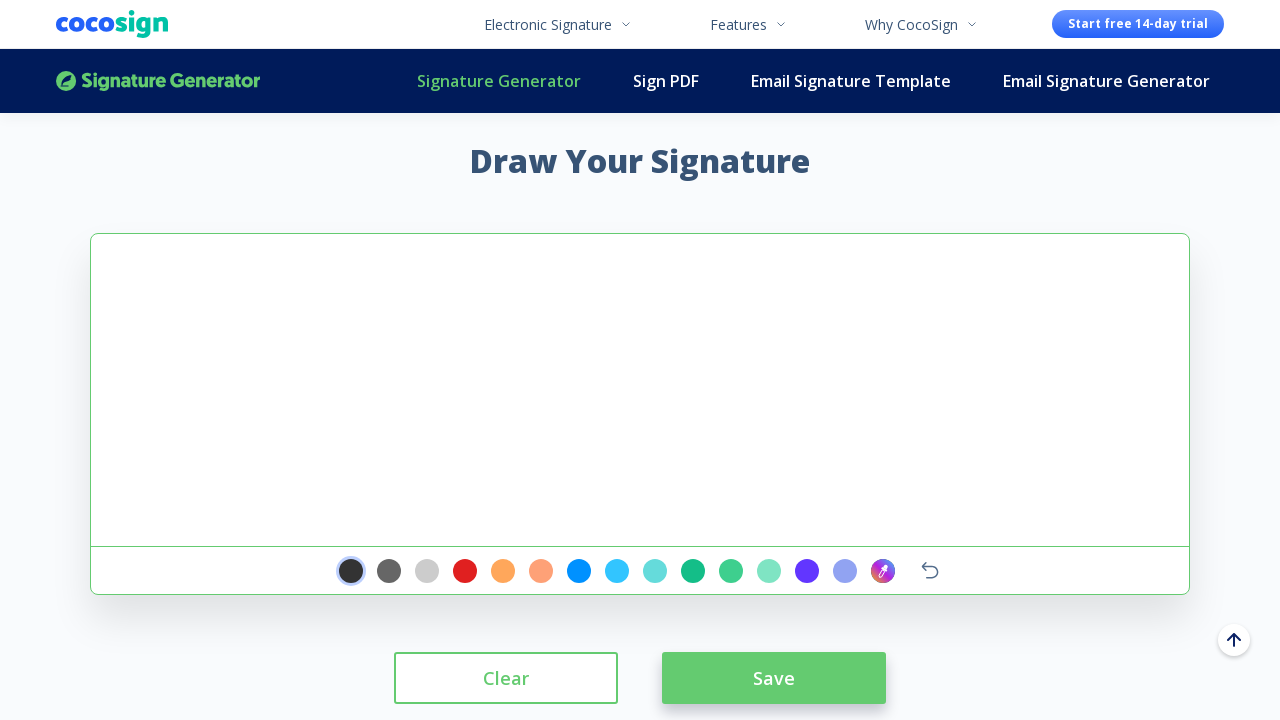

Moved mouse to draw signature stroke (150, 50) at (394, 237)
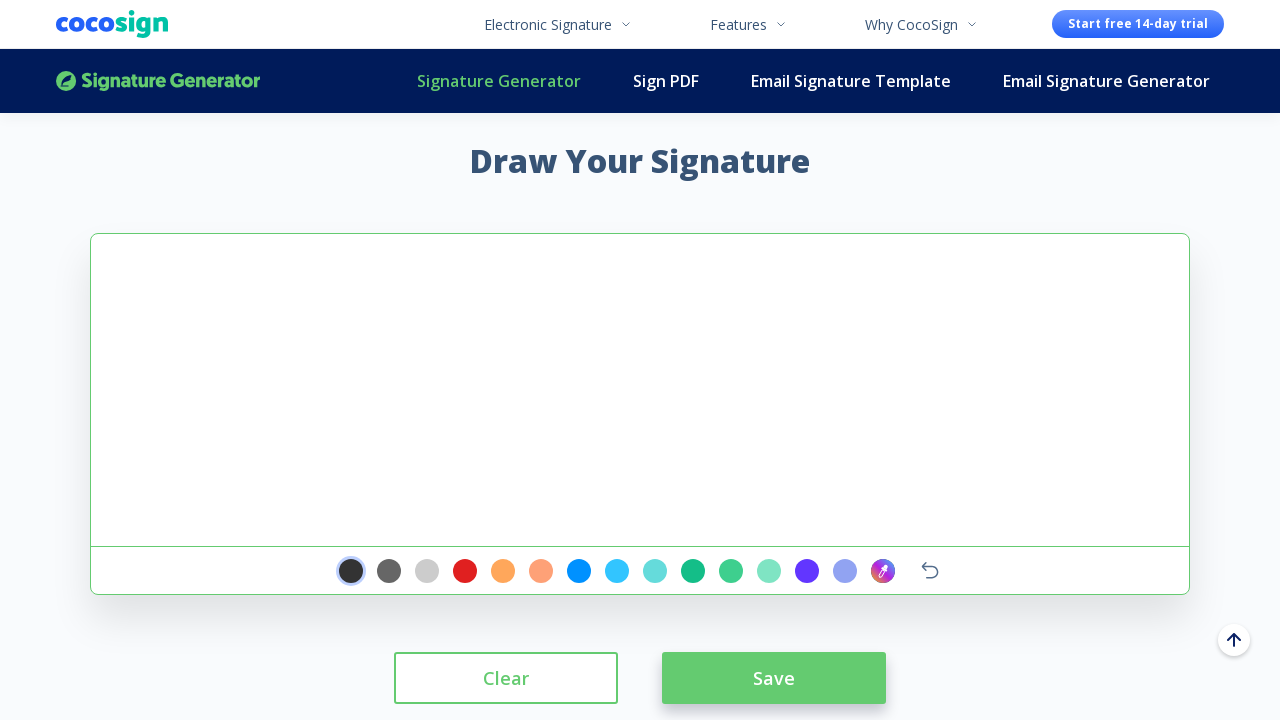

Moved mouse to draw signature stroke (50, -50) at (444, 187)
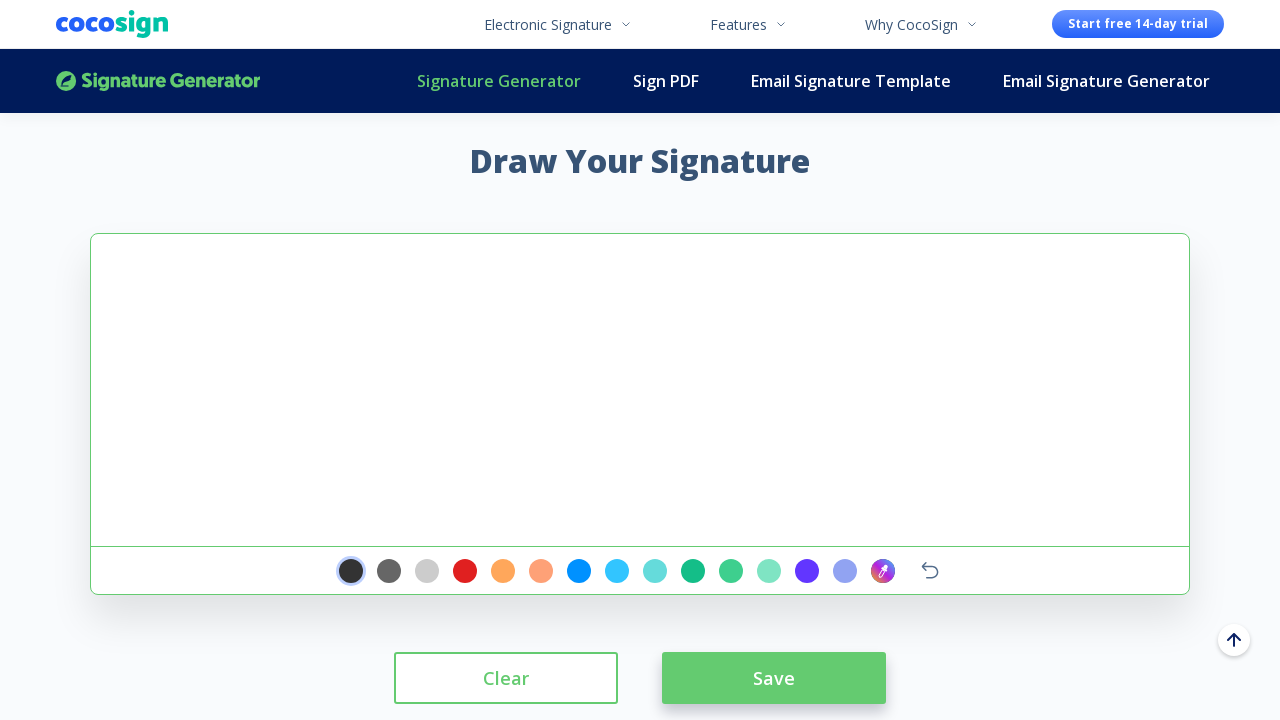

Moved mouse to draw signature stroke (50, 50) at (494, 237)
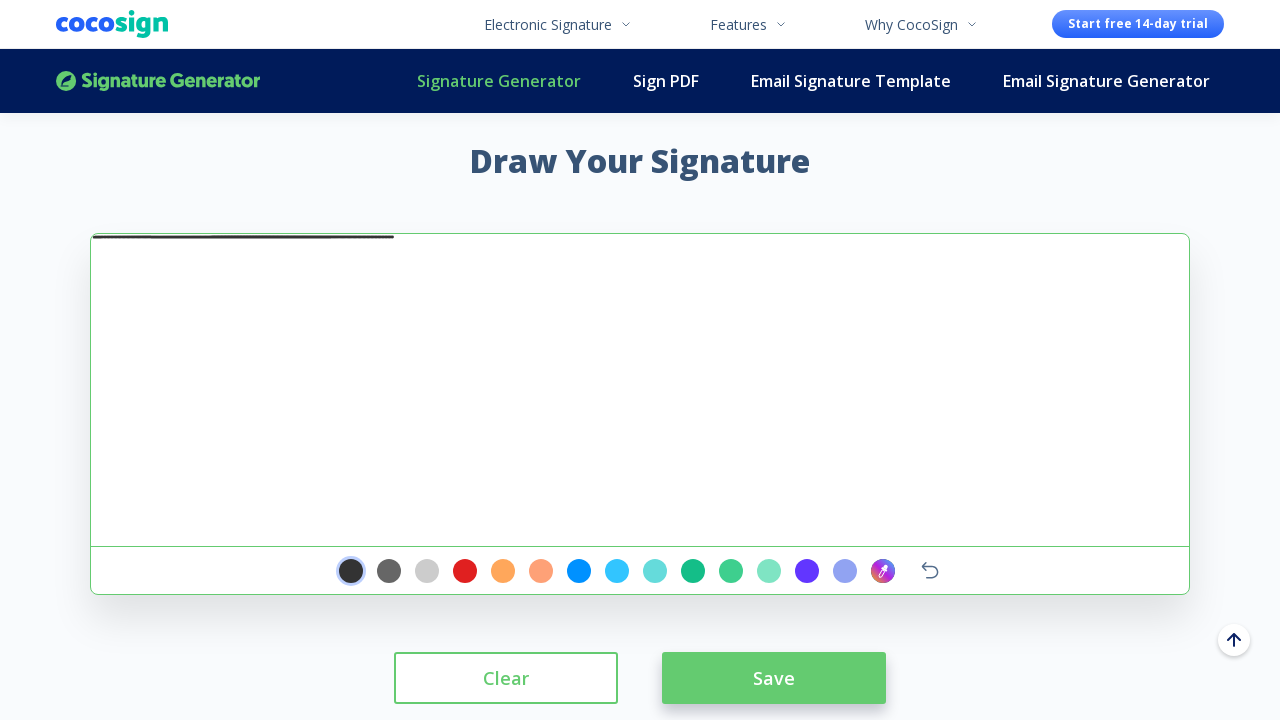

Moved mouse to draw signature stroke (50, -50) at (544, 187)
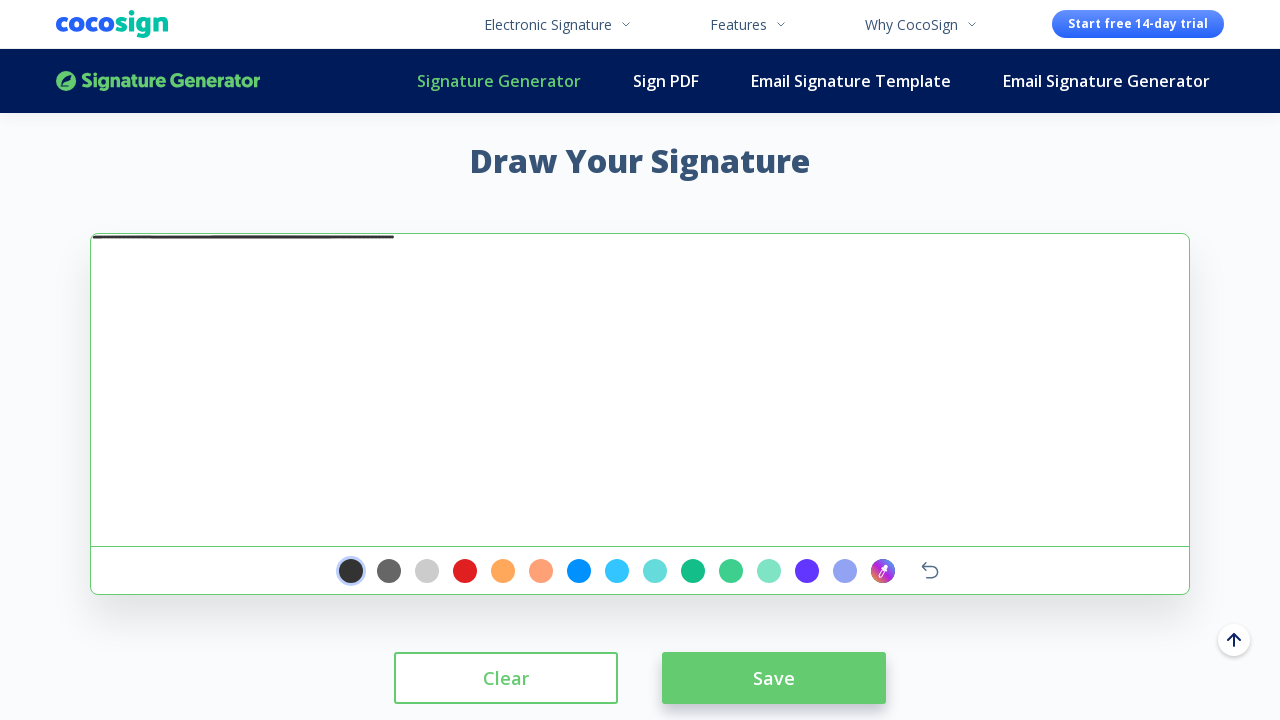

Moved mouse to draw signature stroke (50, -50) at (594, 137)
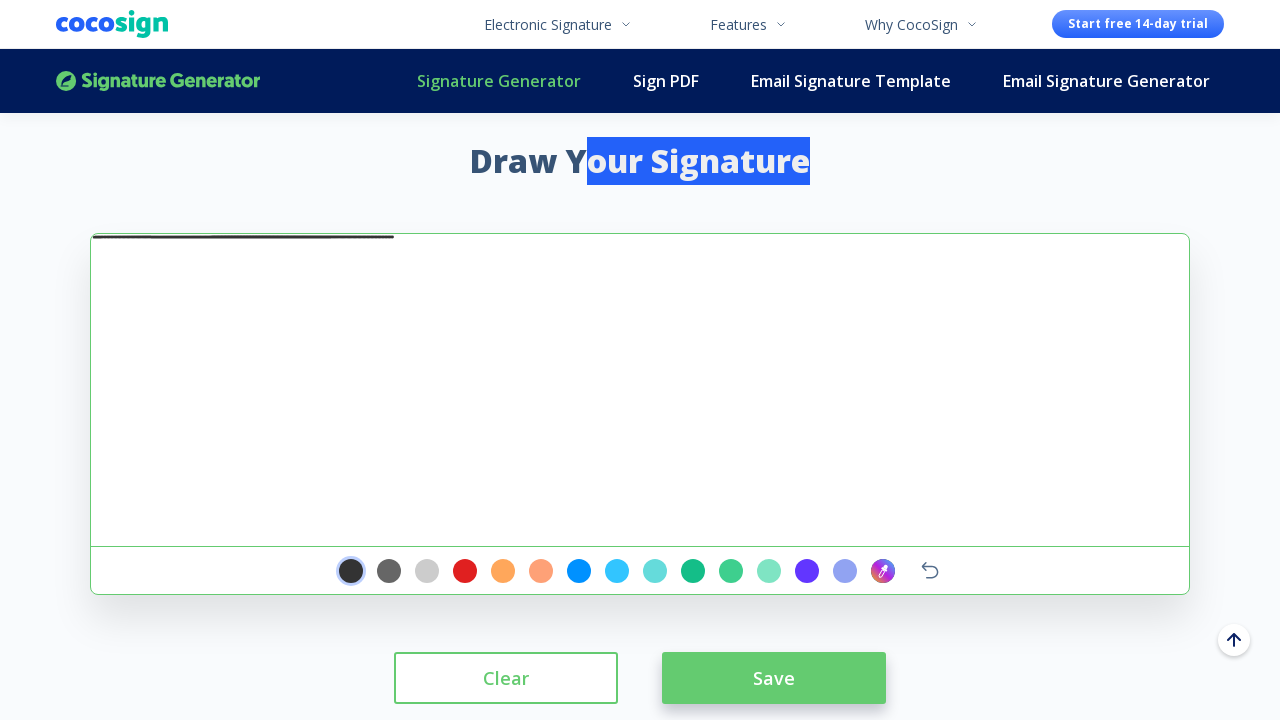

Moved mouse to draw signature stroke (-50, 50) at (544, 187)
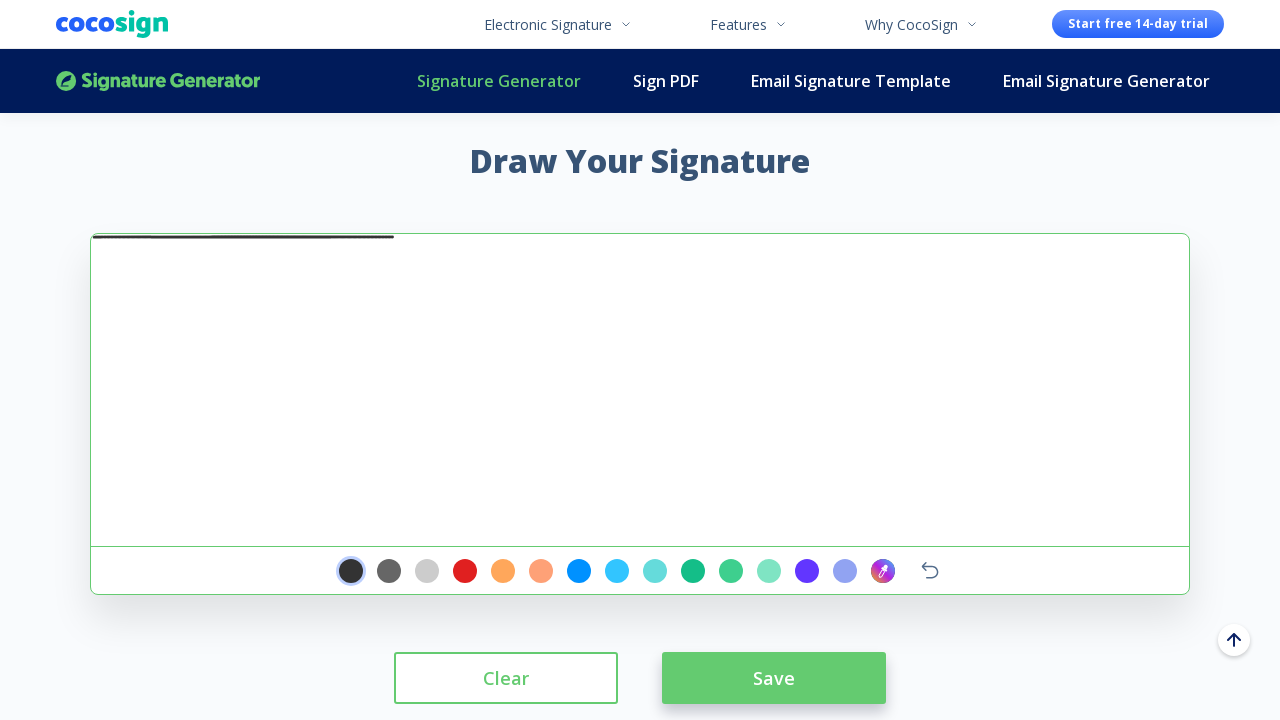

Moved mouse to draw signature stroke (-50, -50) at (494, 137)
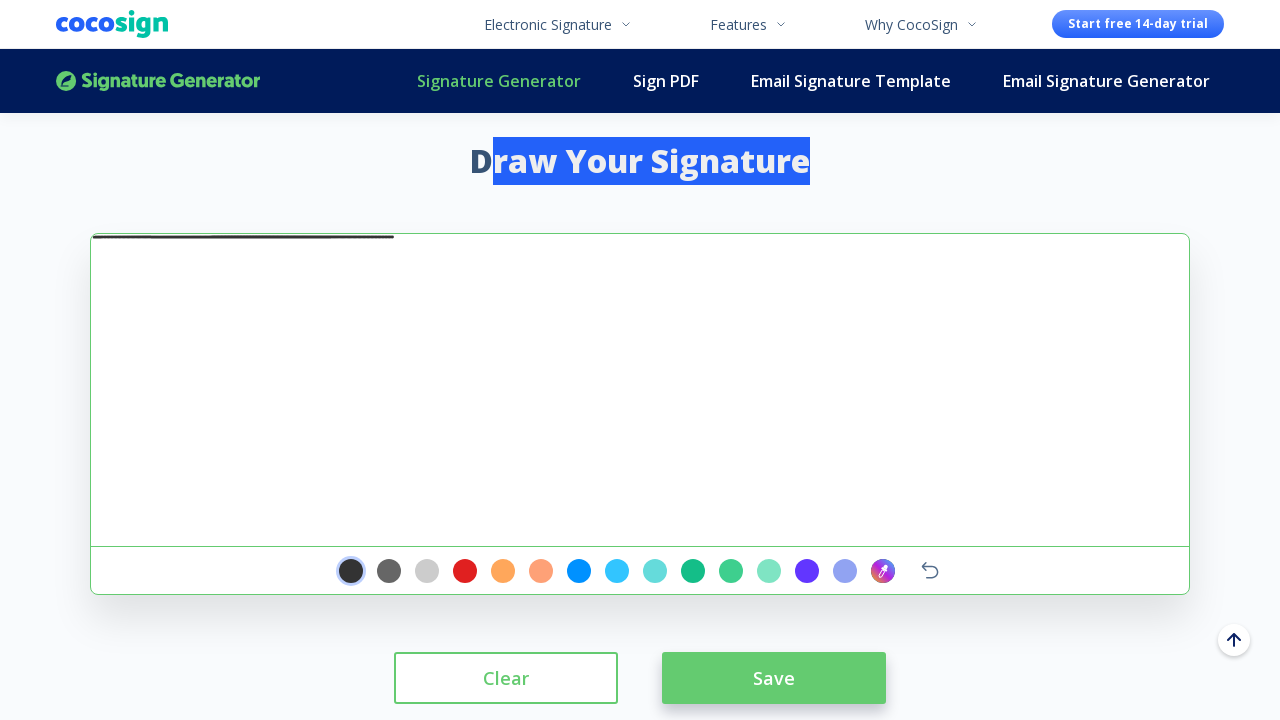

Moved mouse to draw signature stroke (3, 3) at (497, 140)
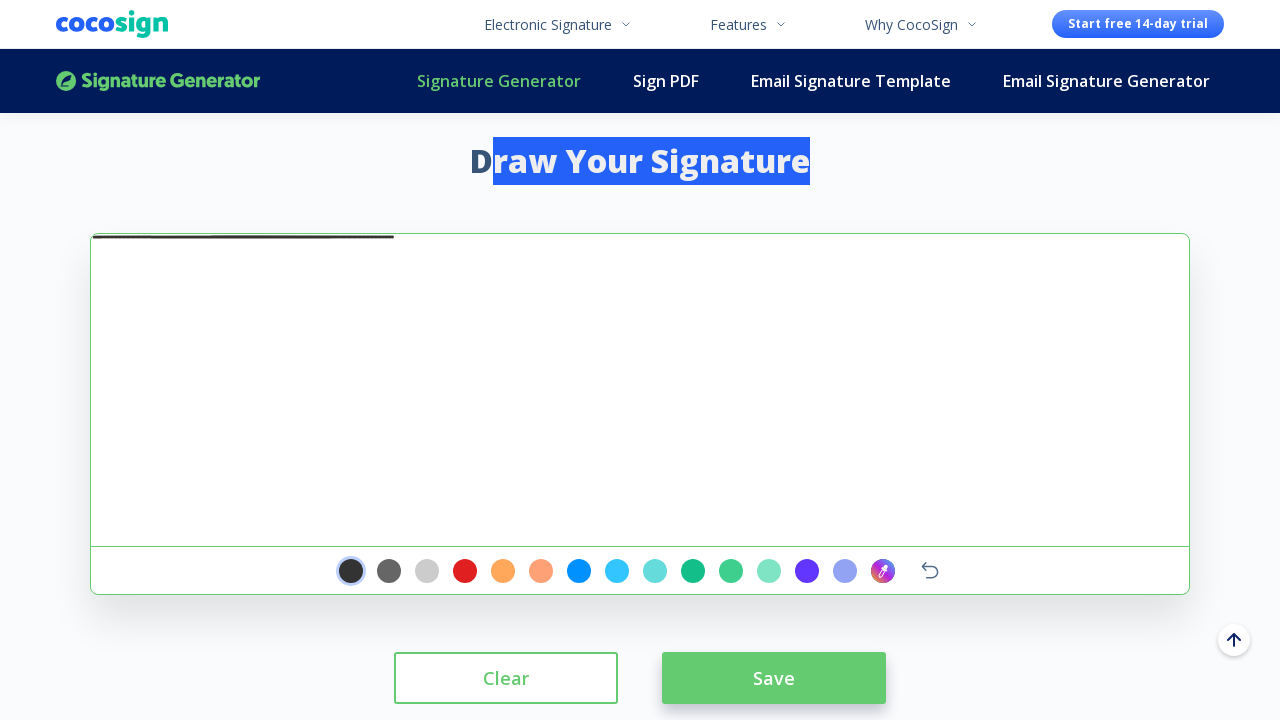

Released mouse button to complete signature drawing at (497, 140)
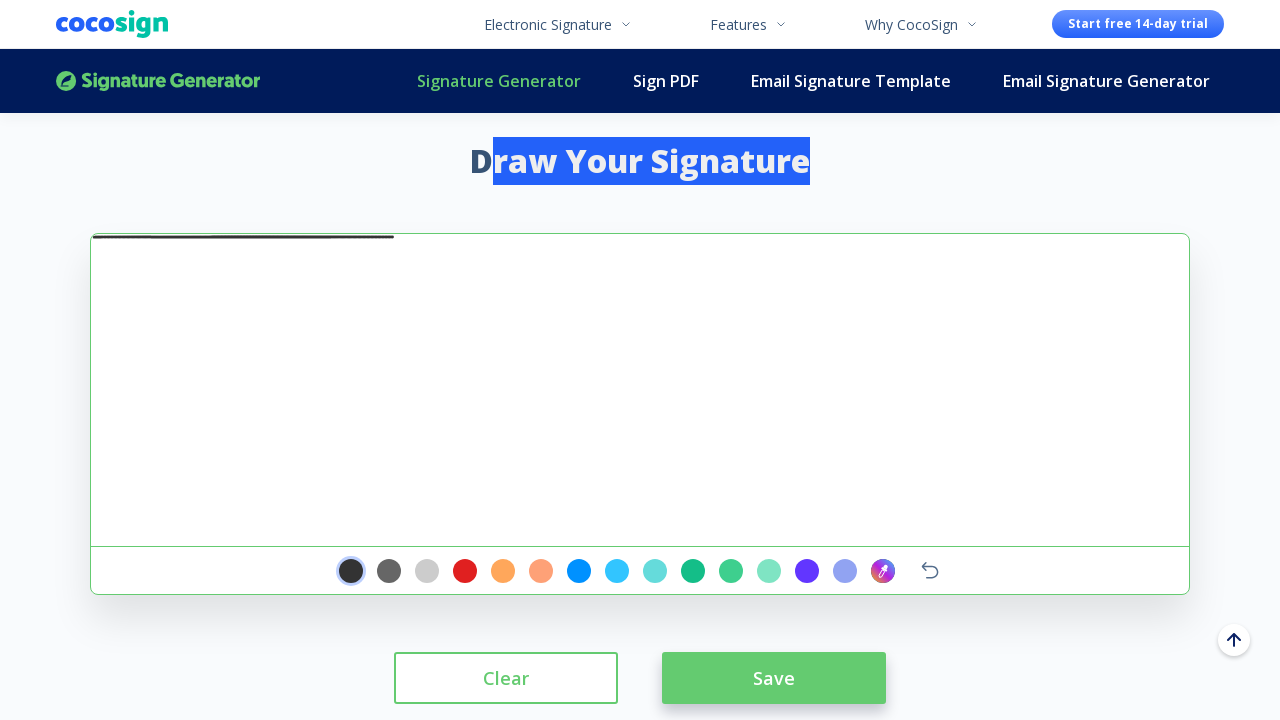

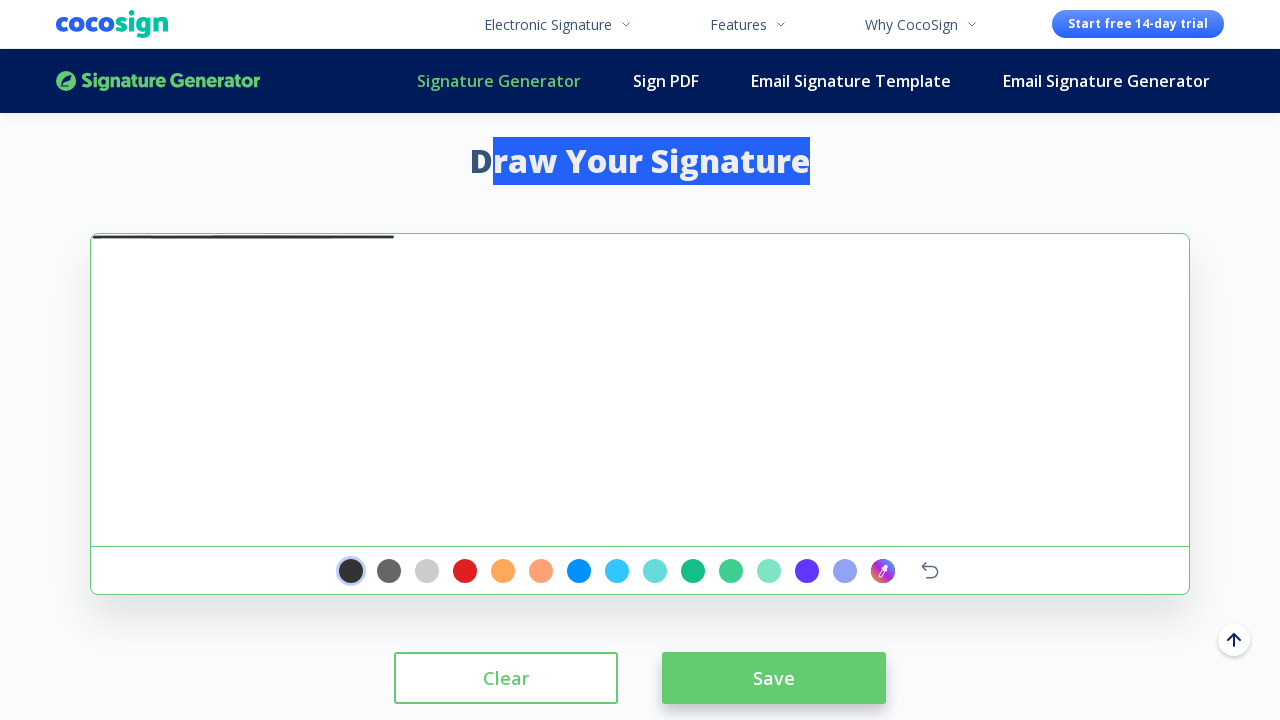